Opens the DemoQA login page and verifies the URL is correct without performing actual authentication

Starting URL: https://demoqa.com/login

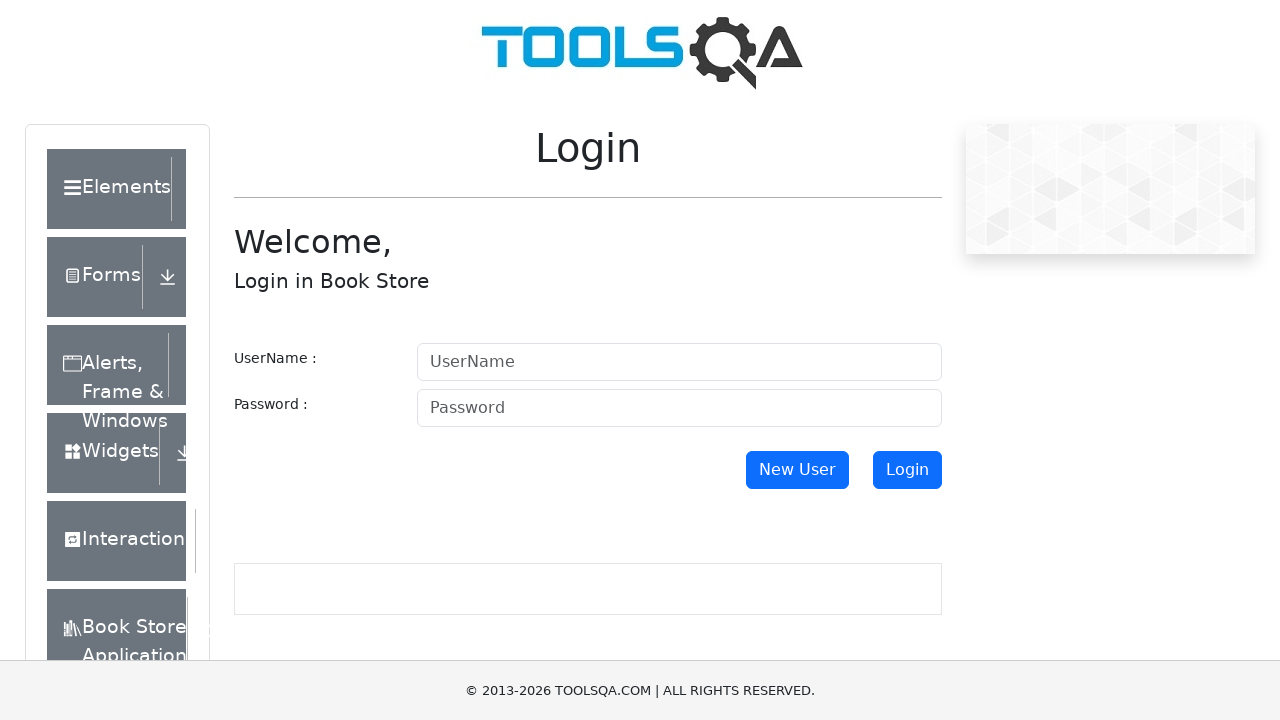

Navigated to DemoQA login page at https://demoqa.com/login
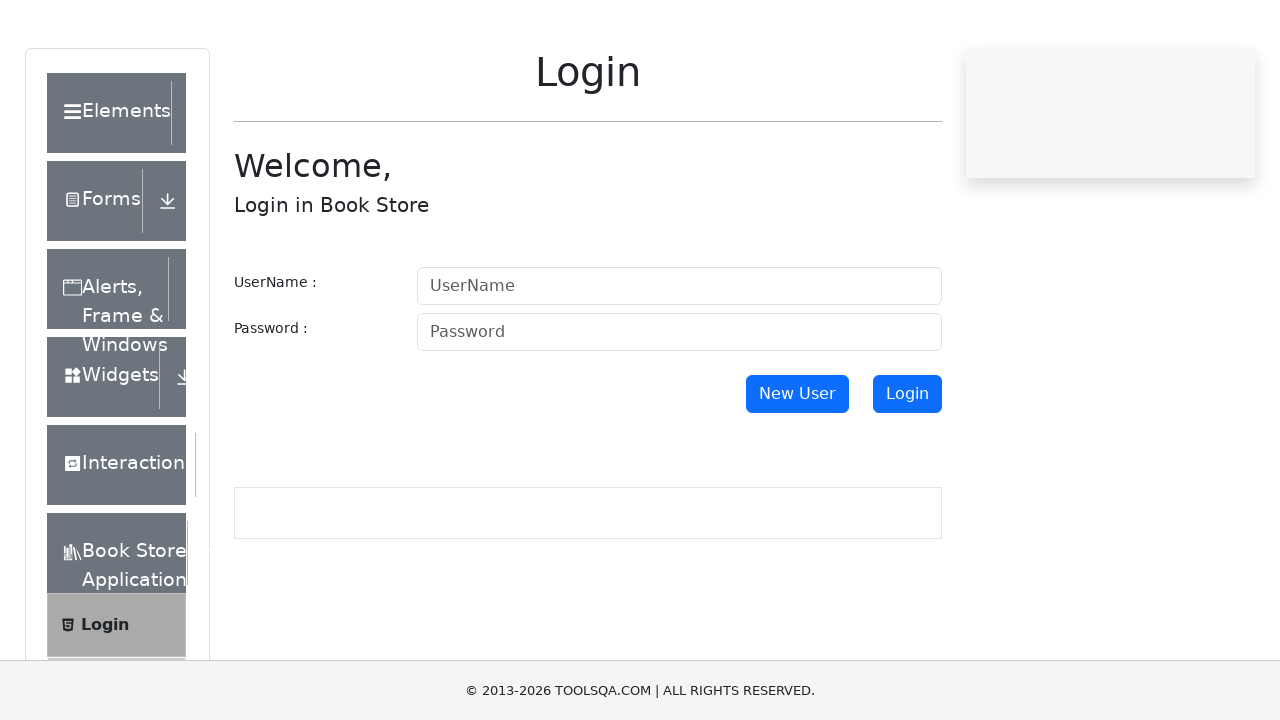

Verified login page URL is correct
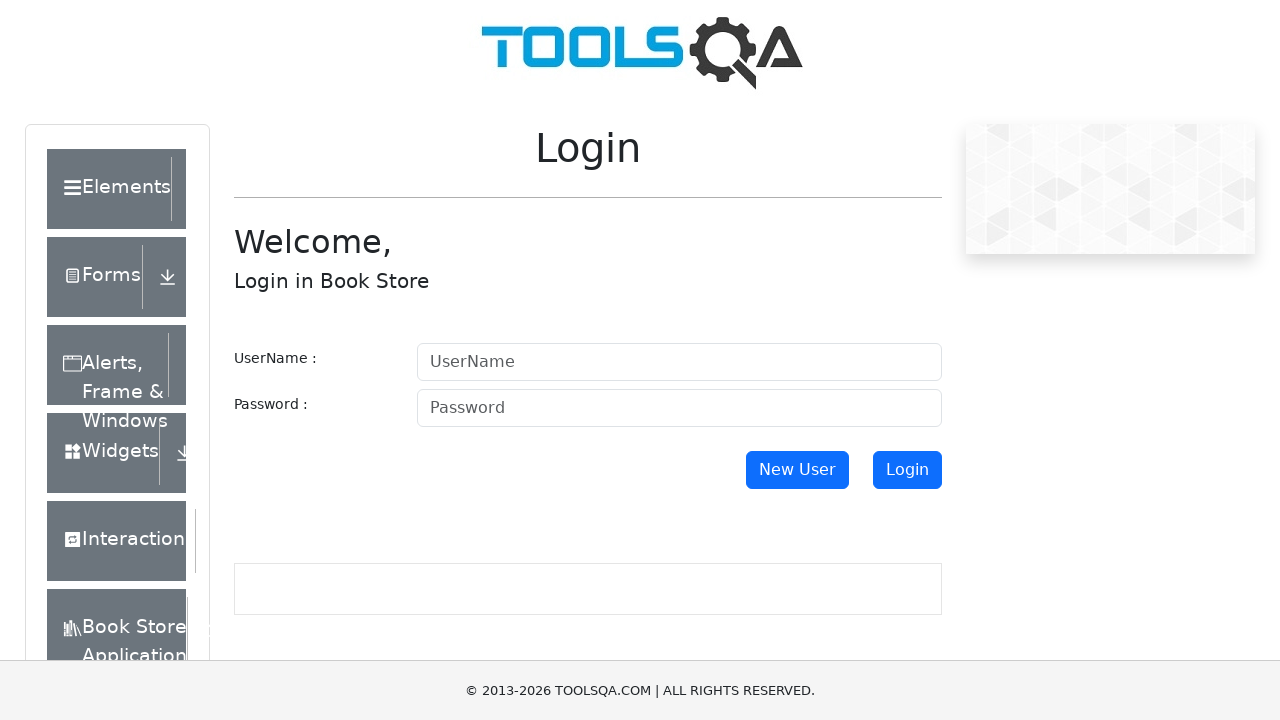

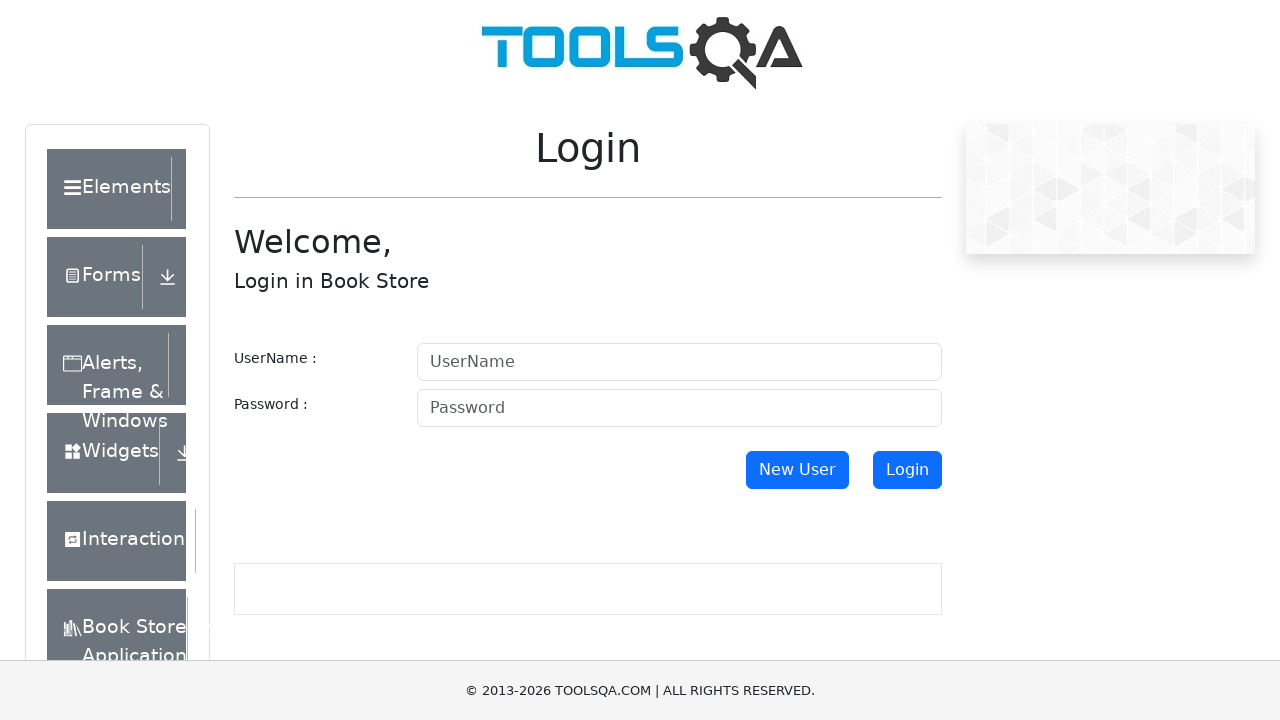